Navigates to the Sauce Demo website and retrieves the page title

Starting URL: https://www.saucedemo.com/v1/

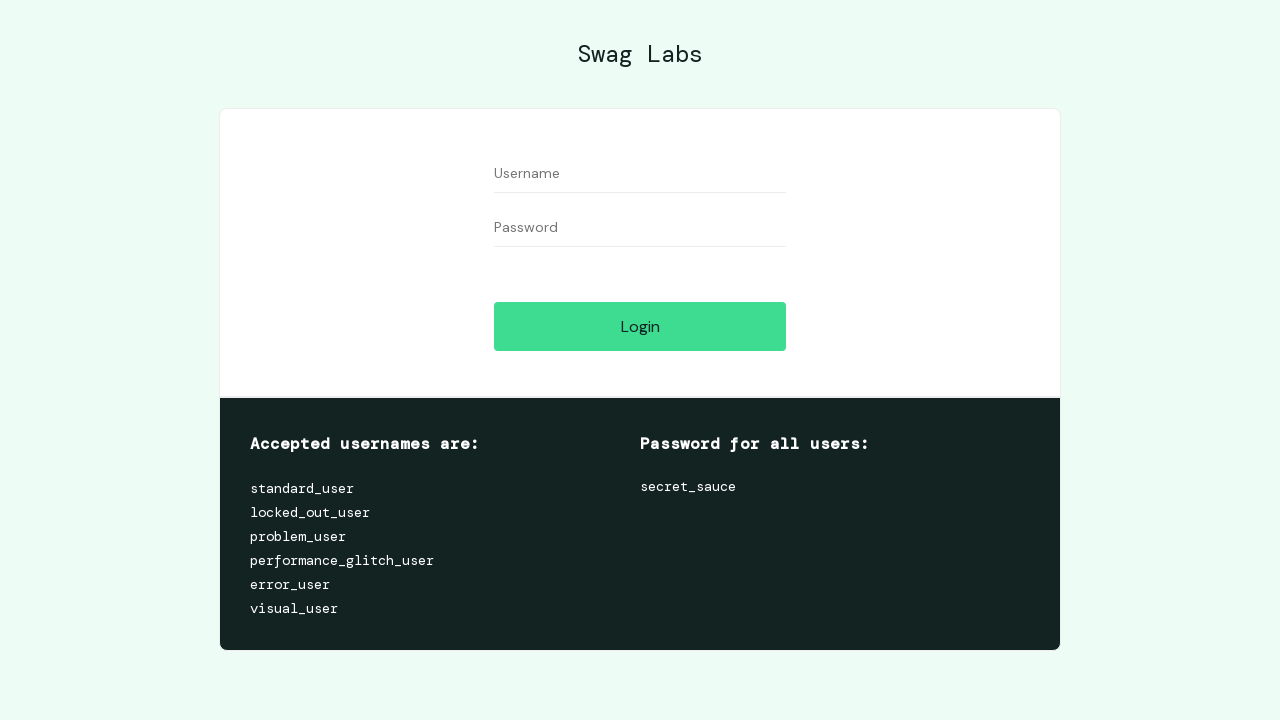

Navigated to Sauce Demo website
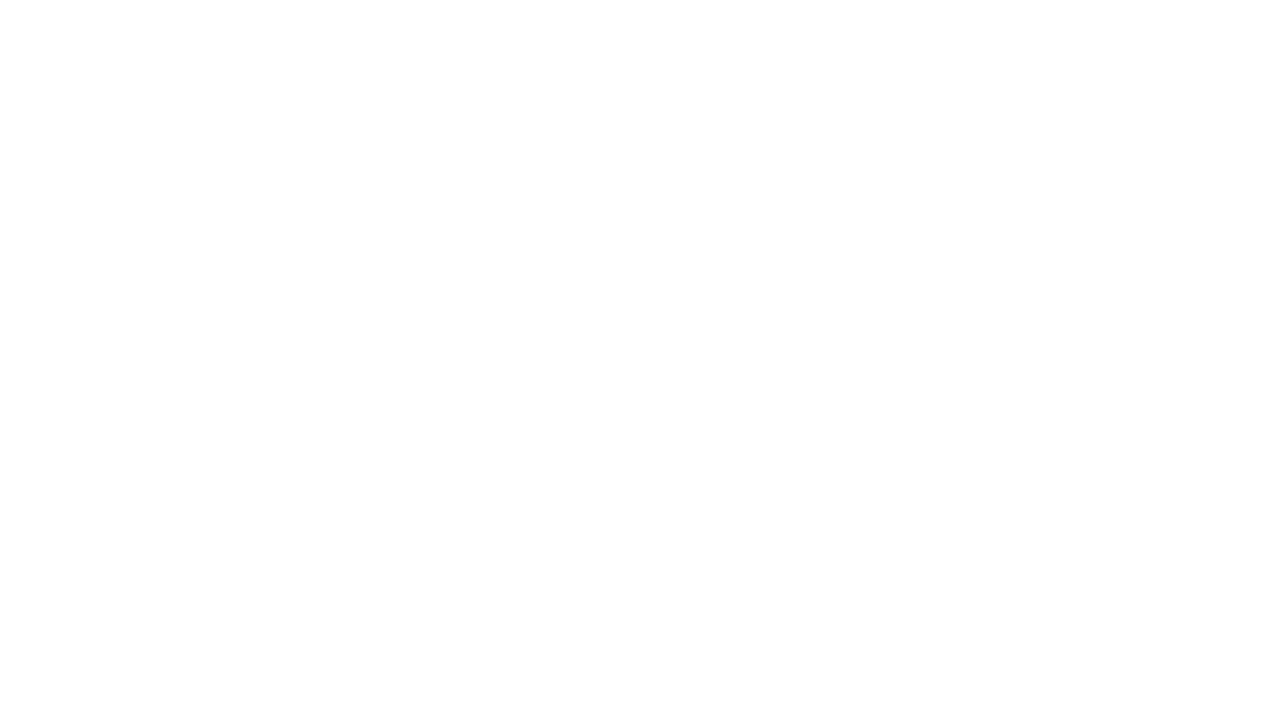

Retrieved page title: Swag Labs
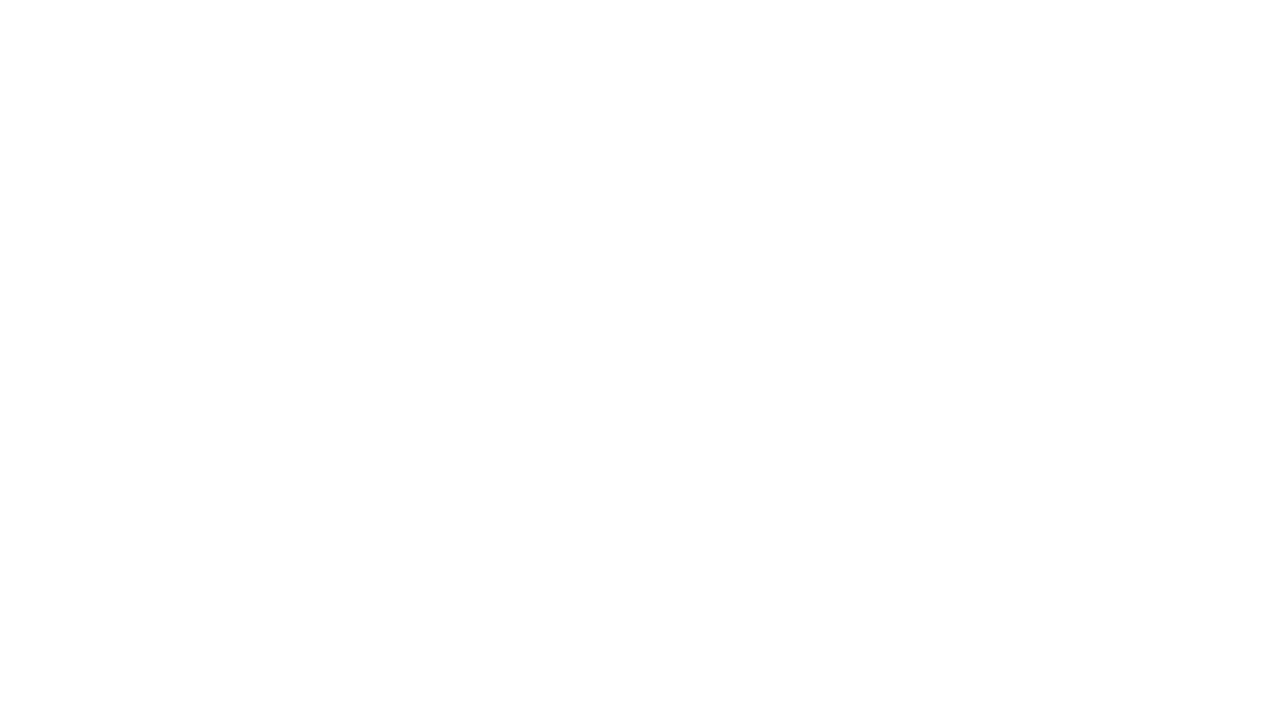

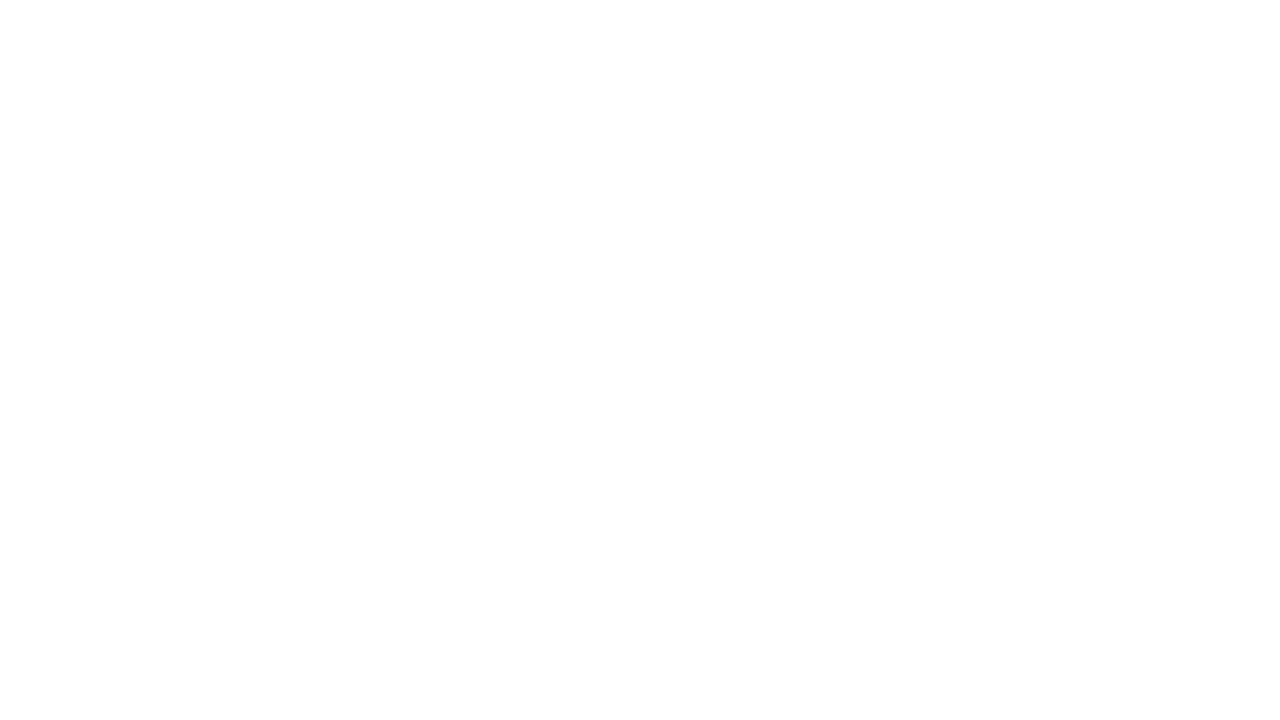